Posts content to Pastebin by filling in the text area and title fields, then submitting the form to create a new paste

Starting URL: https://pastebin.com

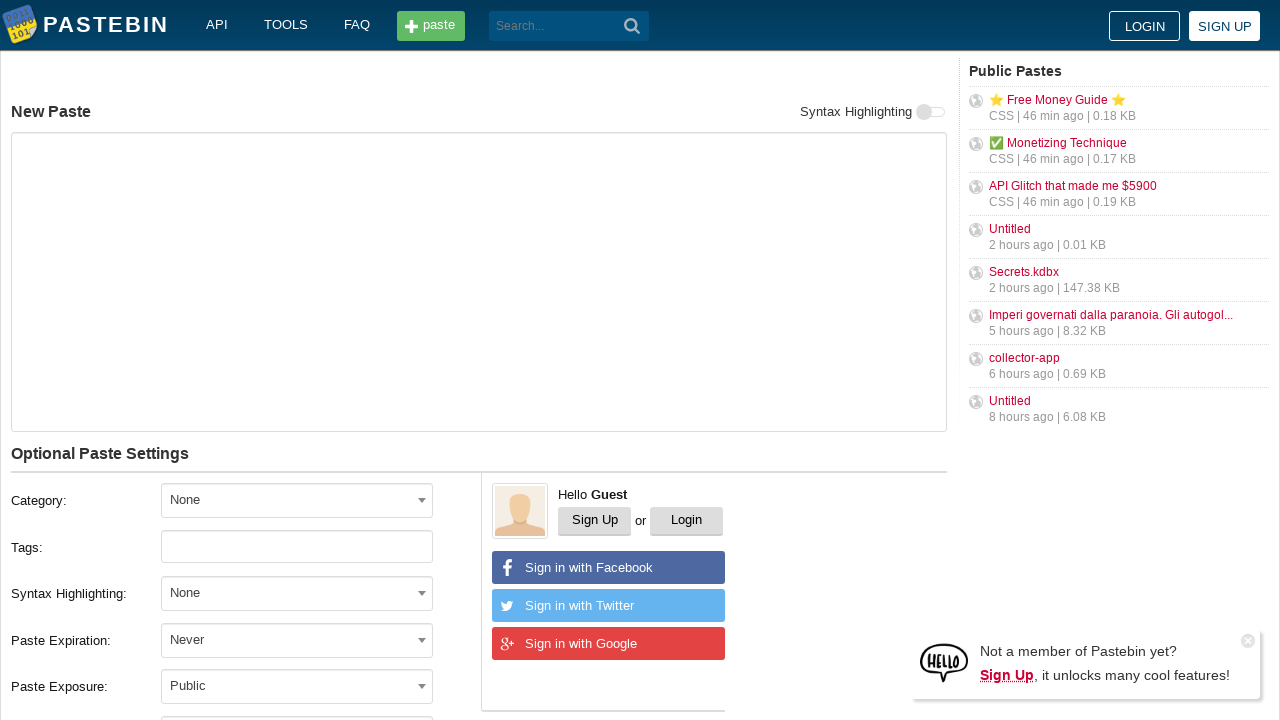

Located the main content text area
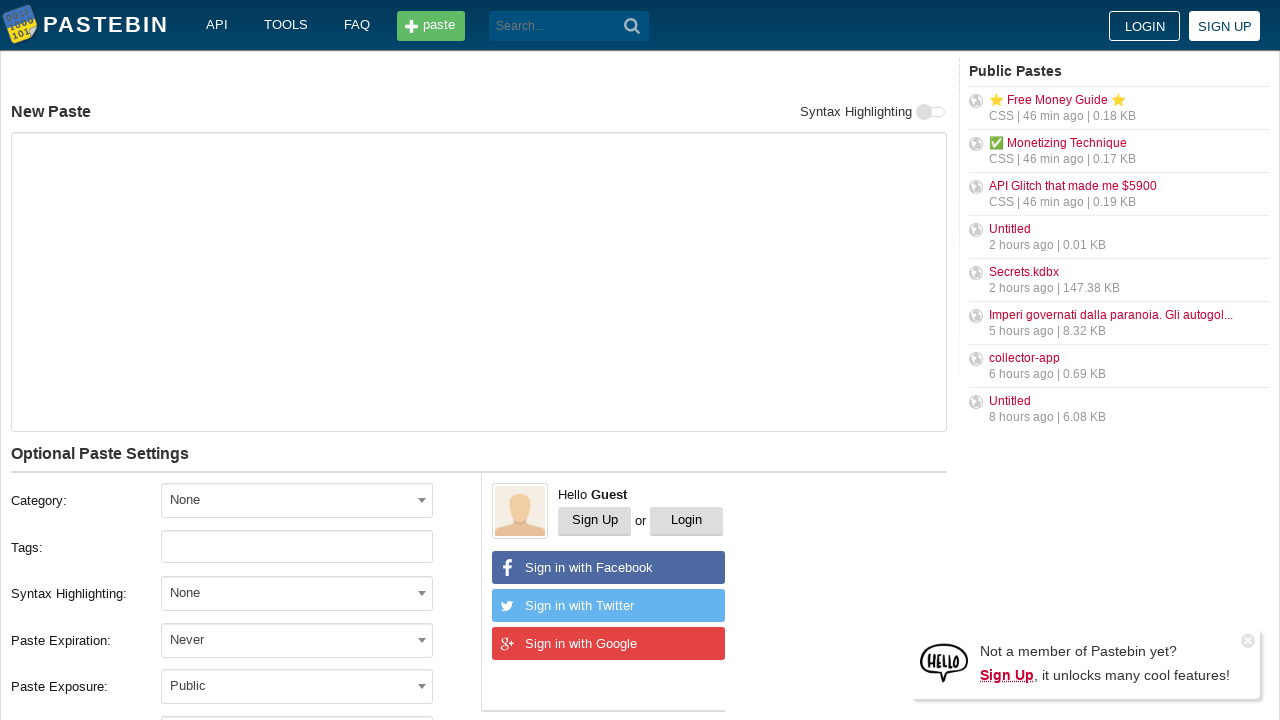

Scrolled text area into view
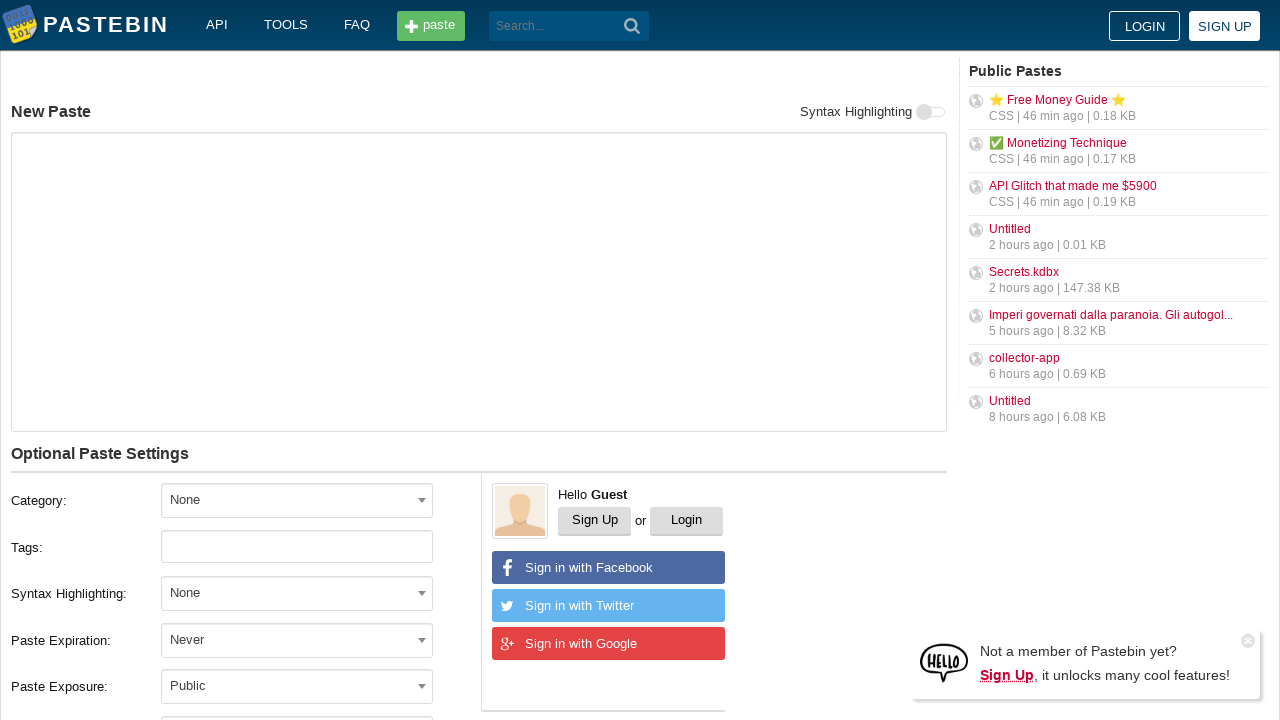

Filled text area with sample Python code
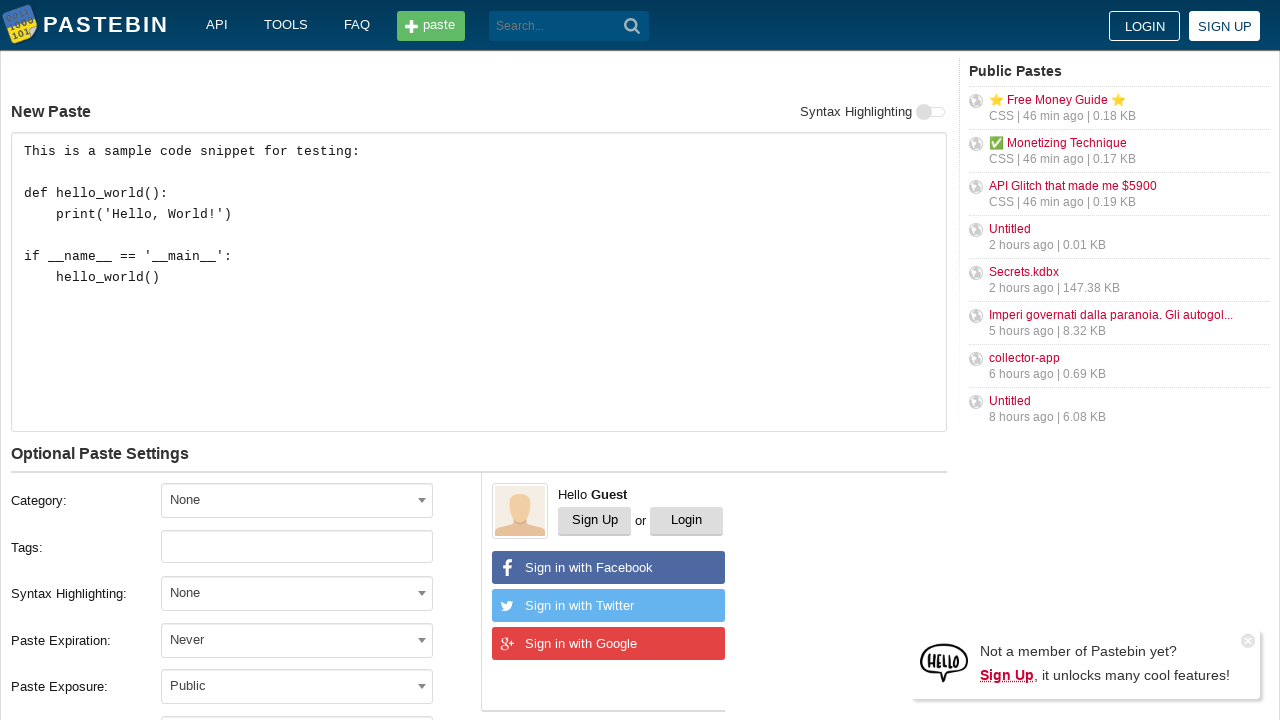

Located the title input field
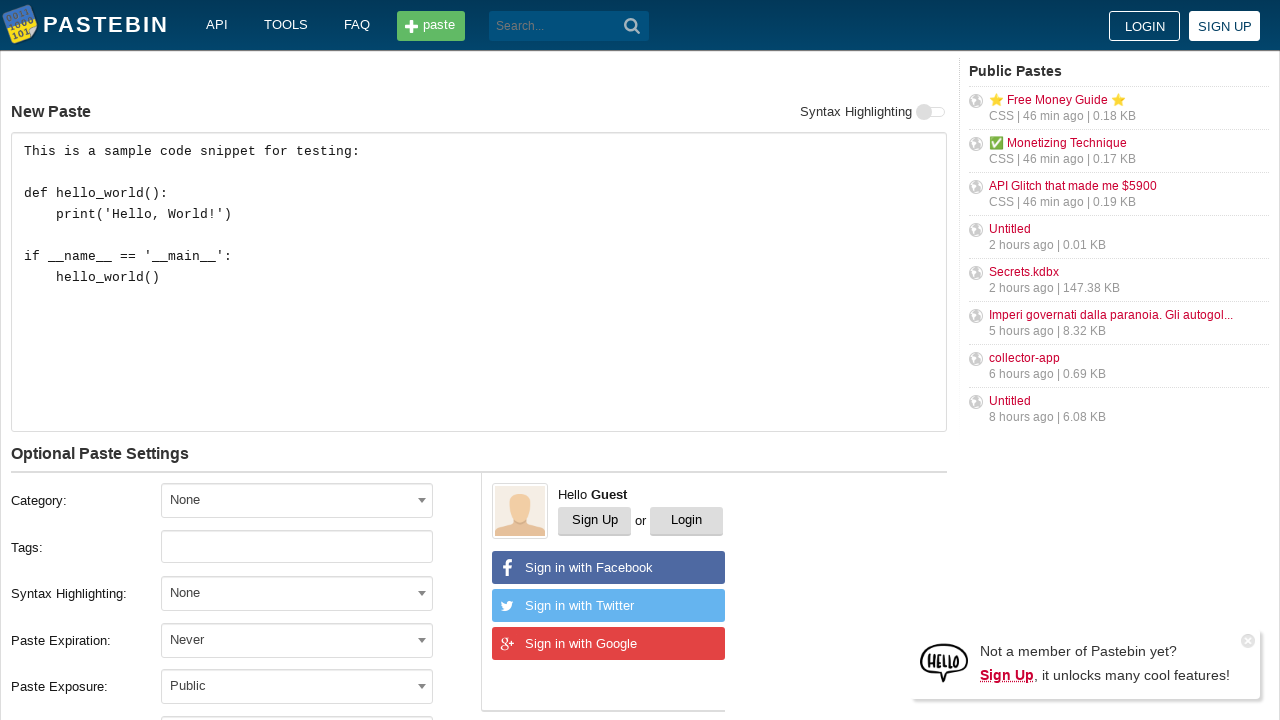

Scrolled title input into view
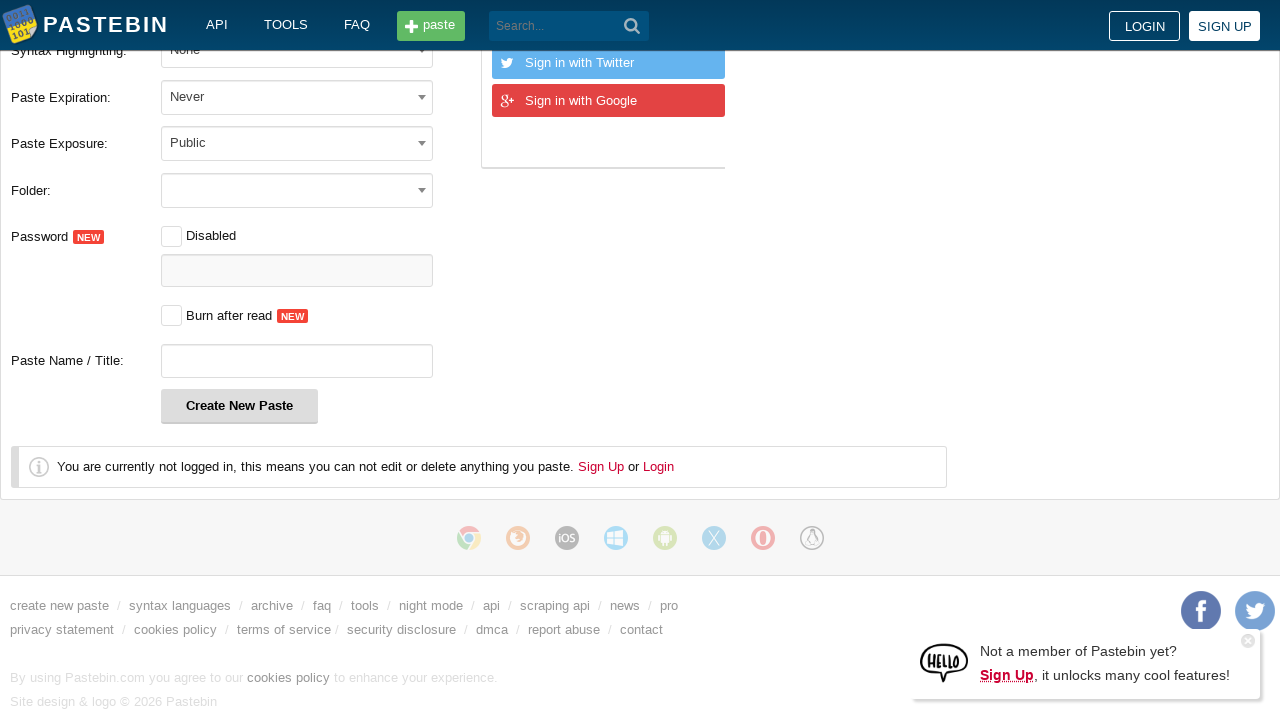

Filled title field with 'Test Python Script - Sample Code'
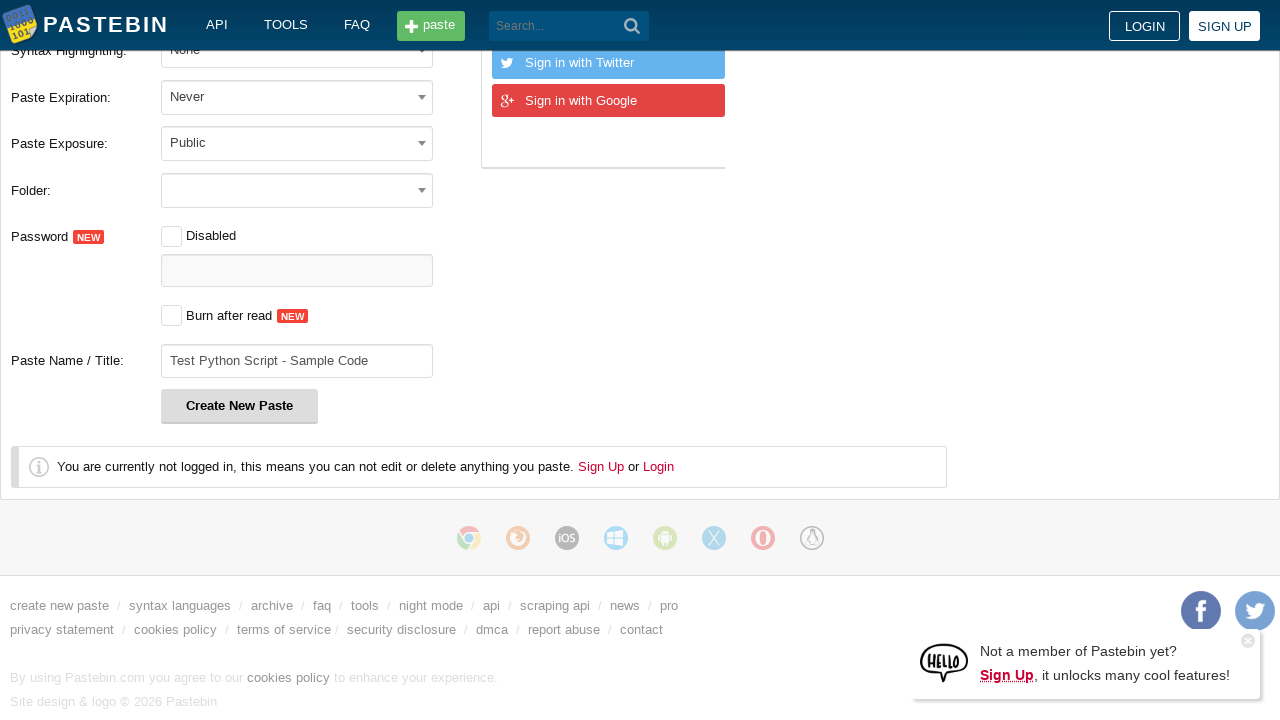

Located the submit button
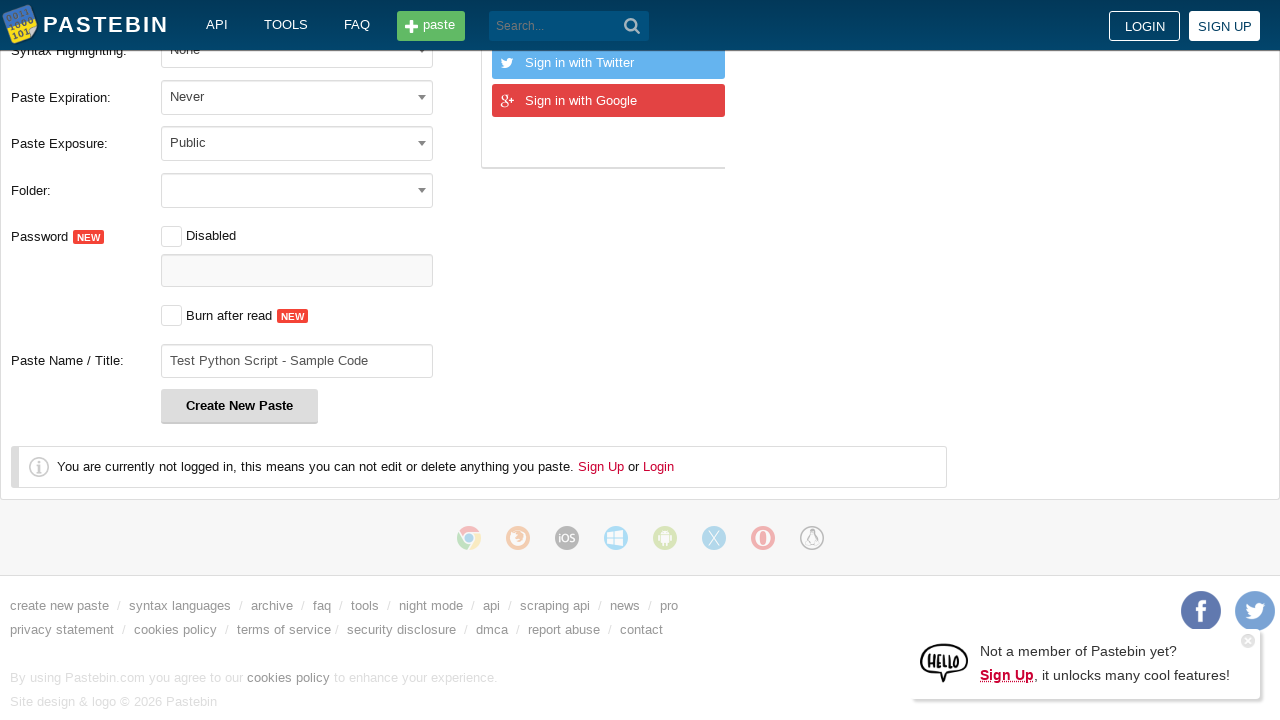

Scrolled submit button into view
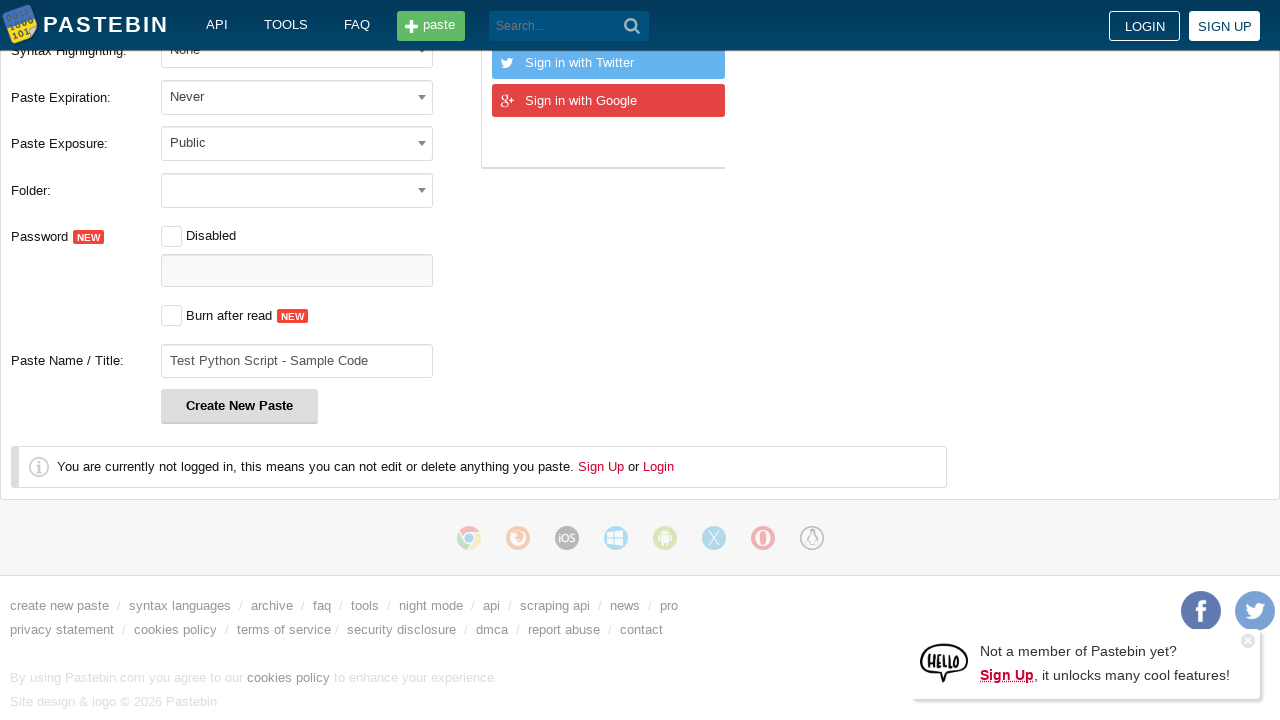

Clicked submit button to create the paste
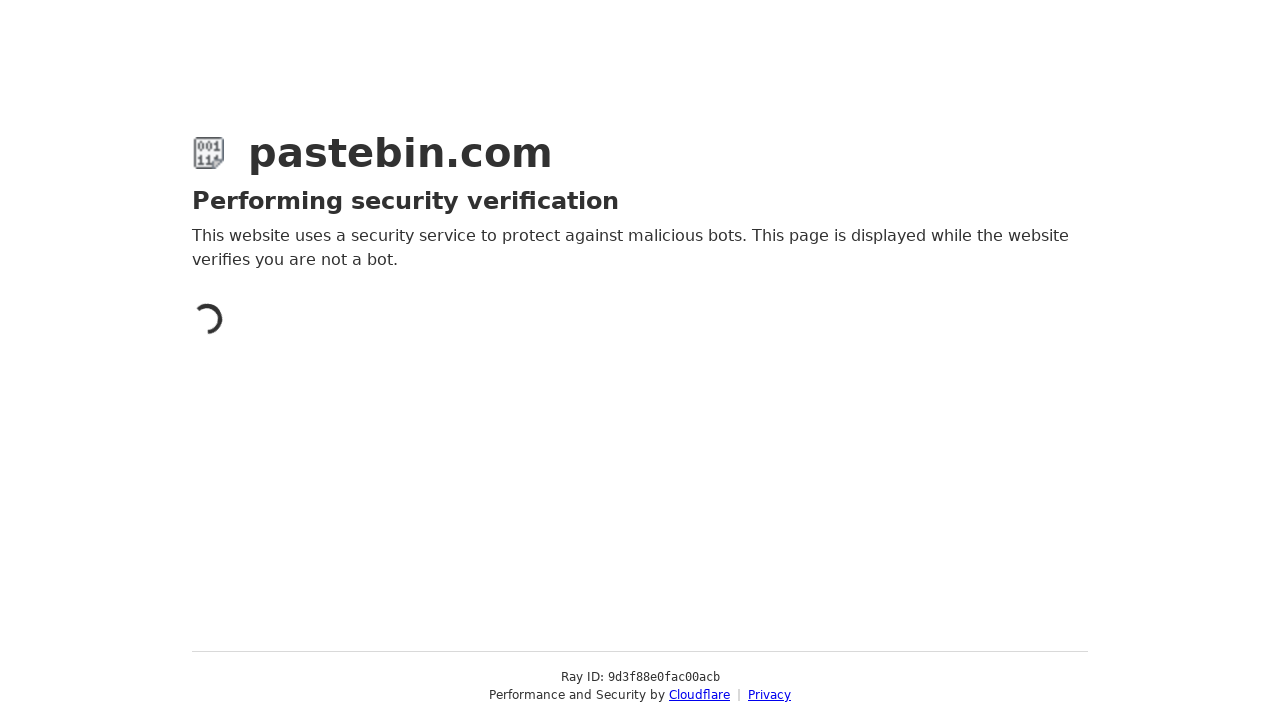

Waited for page to complete navigation
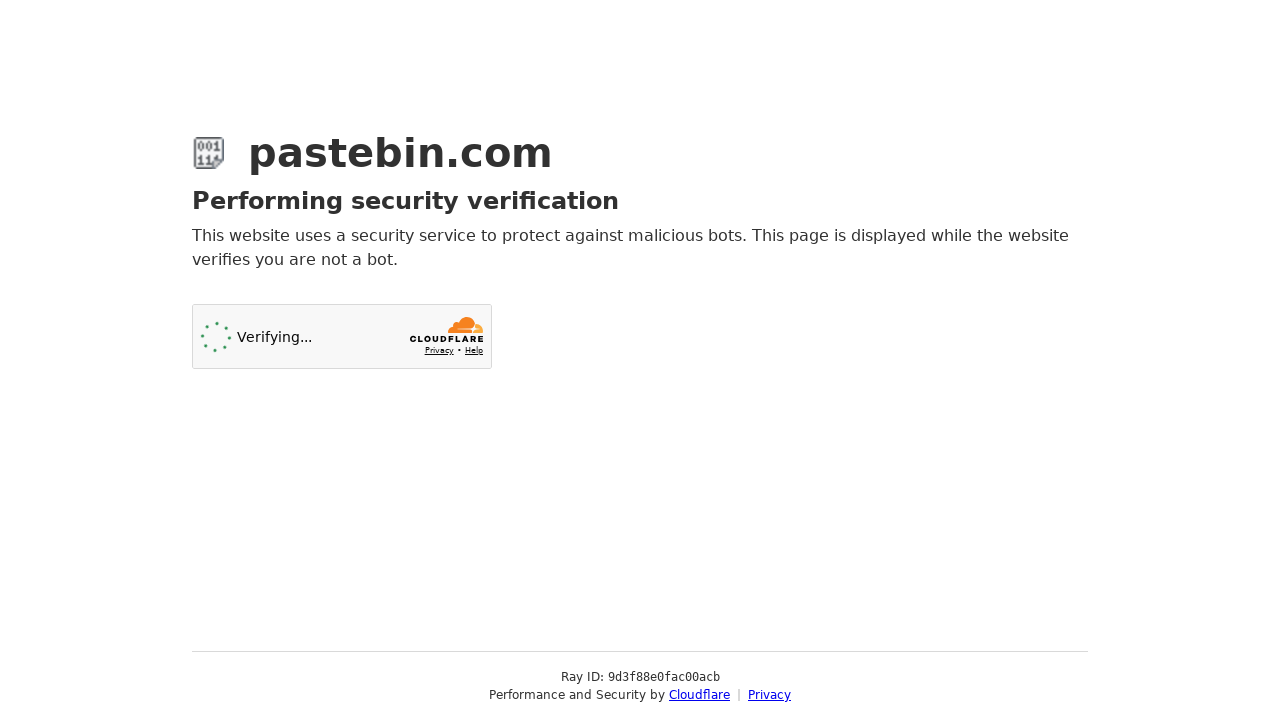

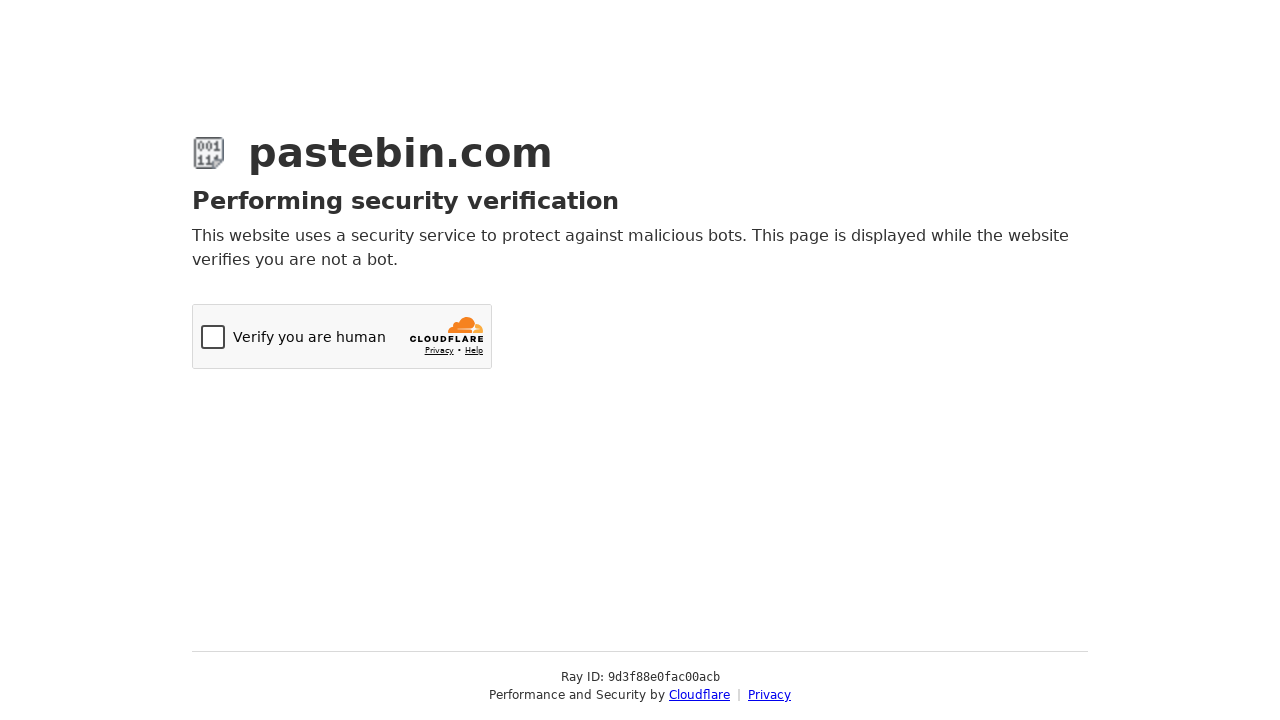